Navigates to anhtester.com and clicks on the "Website Testing" section link

Starting URL: https://anhtester.com

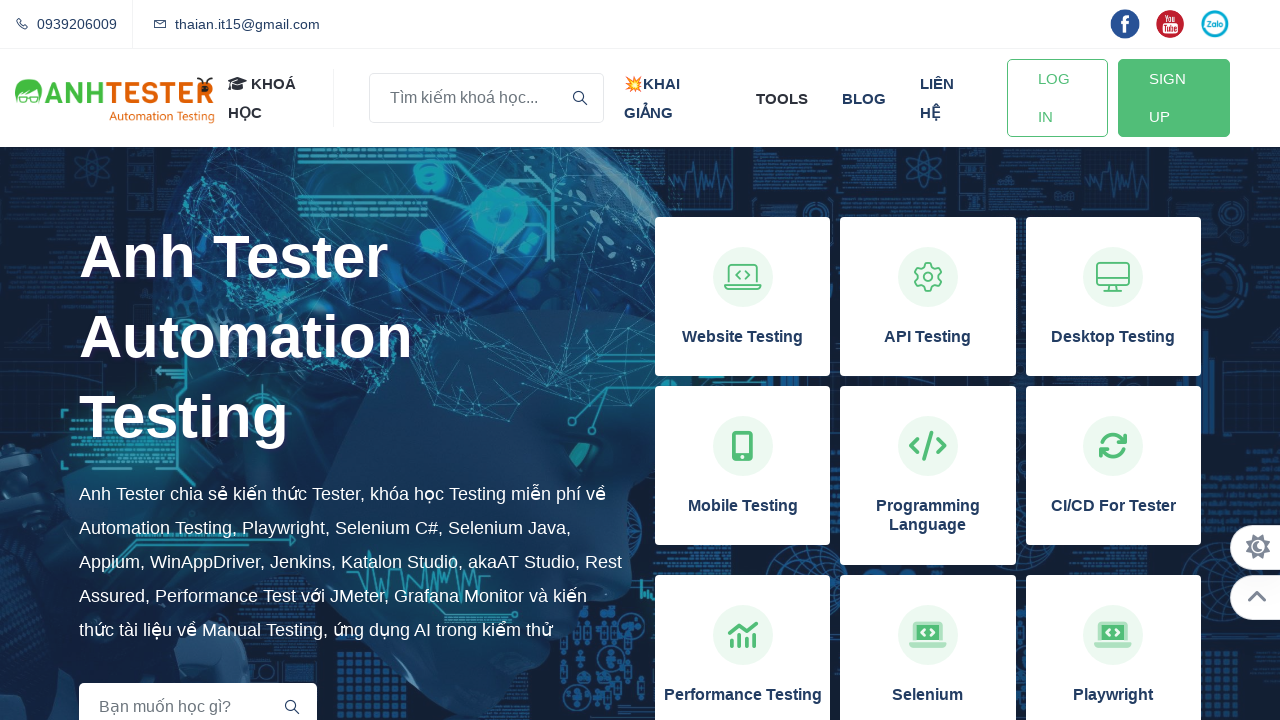

Navigated to https://anhtester.com
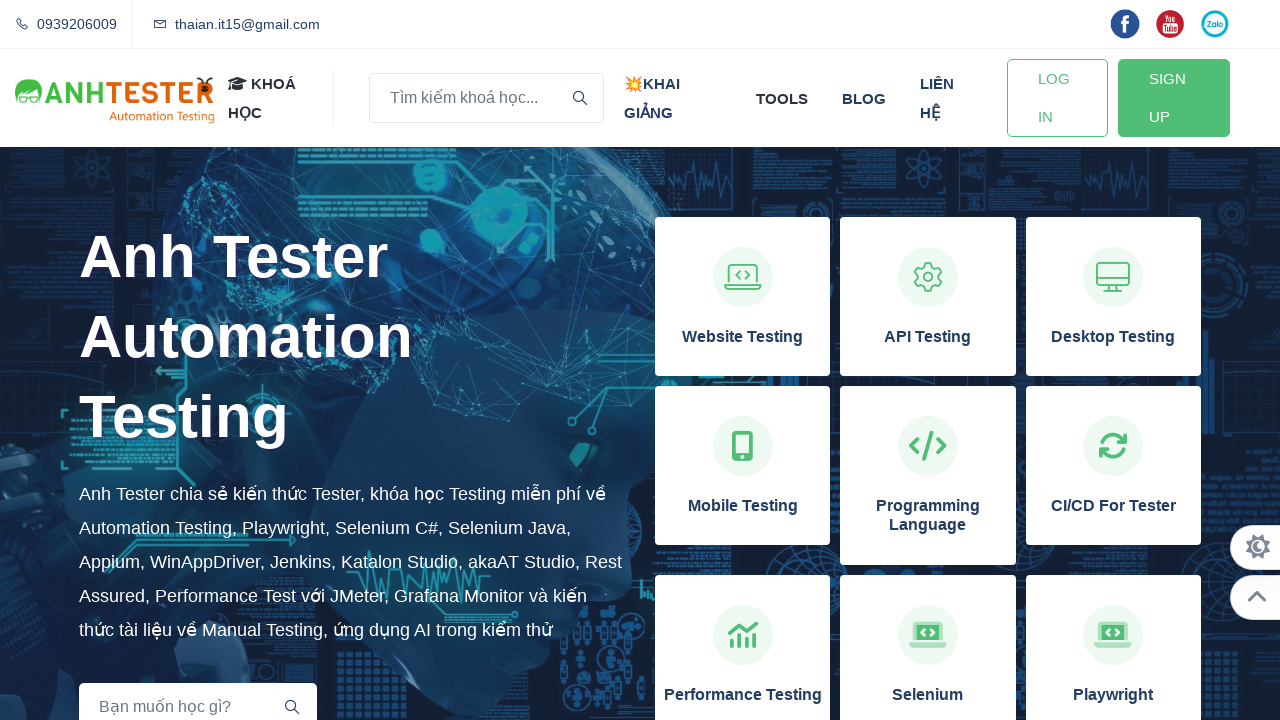

Clicked on the 'Website Testing' section link at (743, 337) on xpath=//h3[normalize-space()='Website Testing']
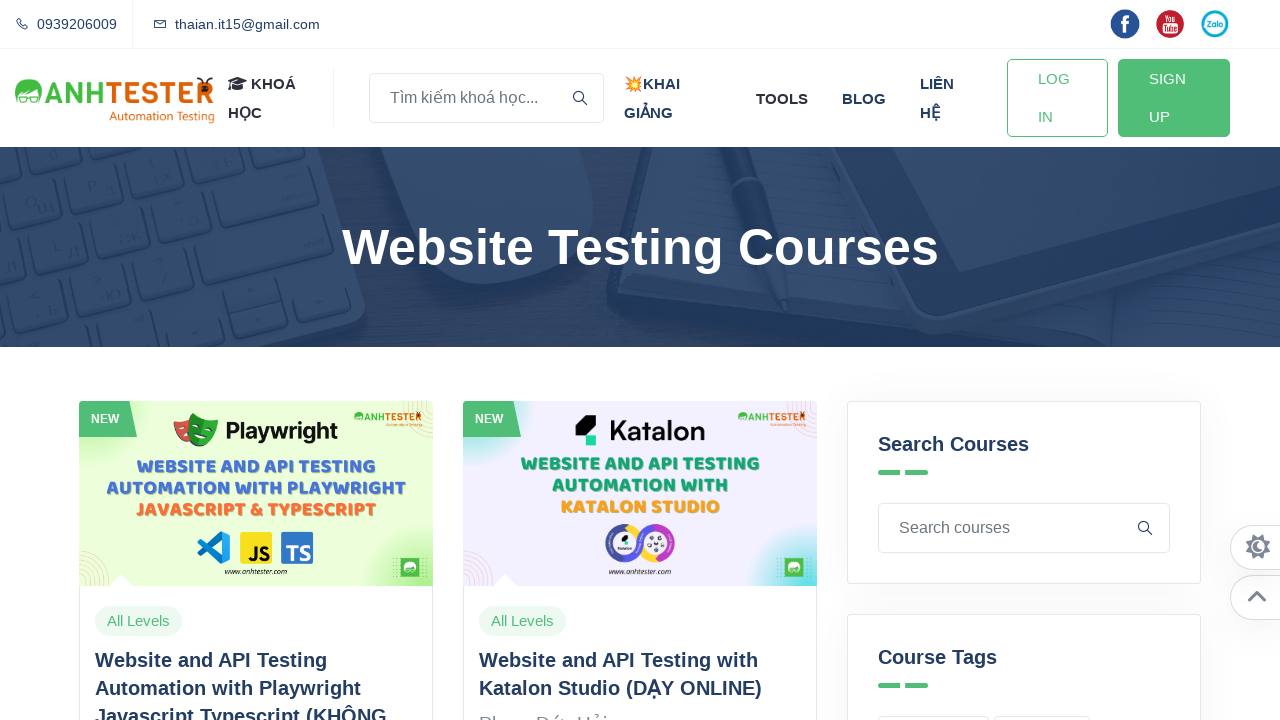

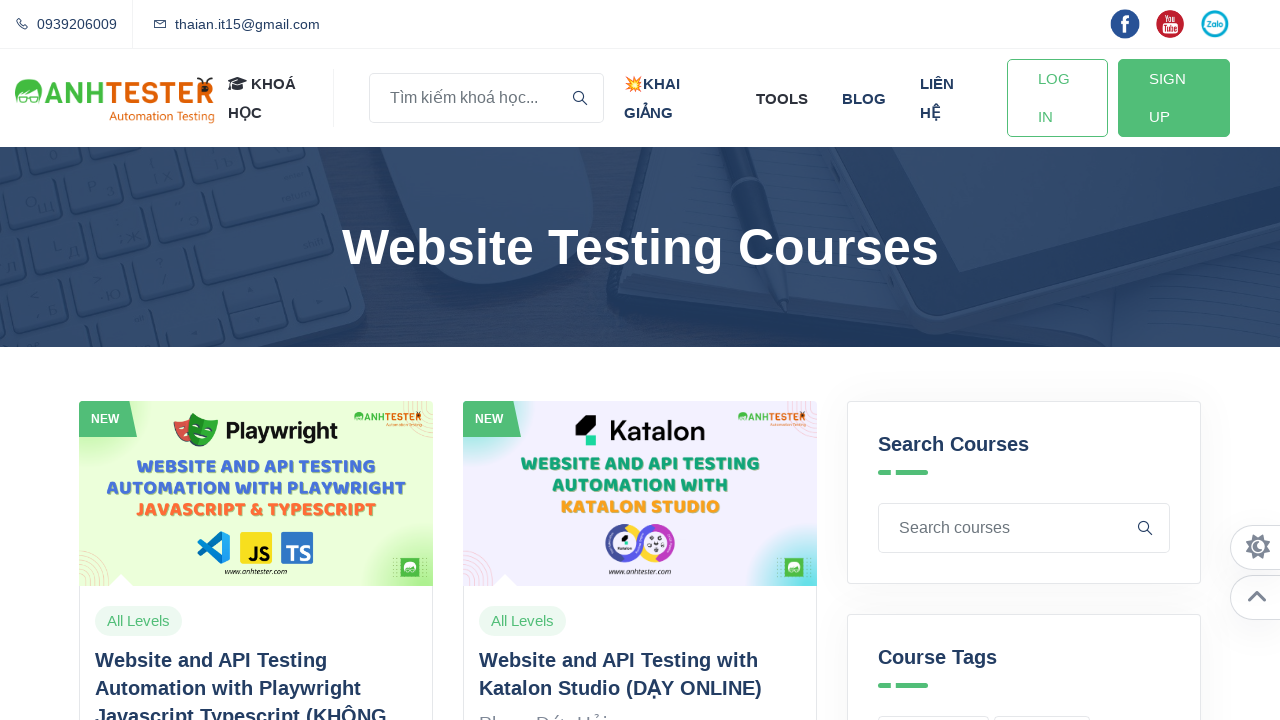